Tests file download functionality by clicking a download button on the demoqa website

Starting URL: https://demoqa.com/upload-download

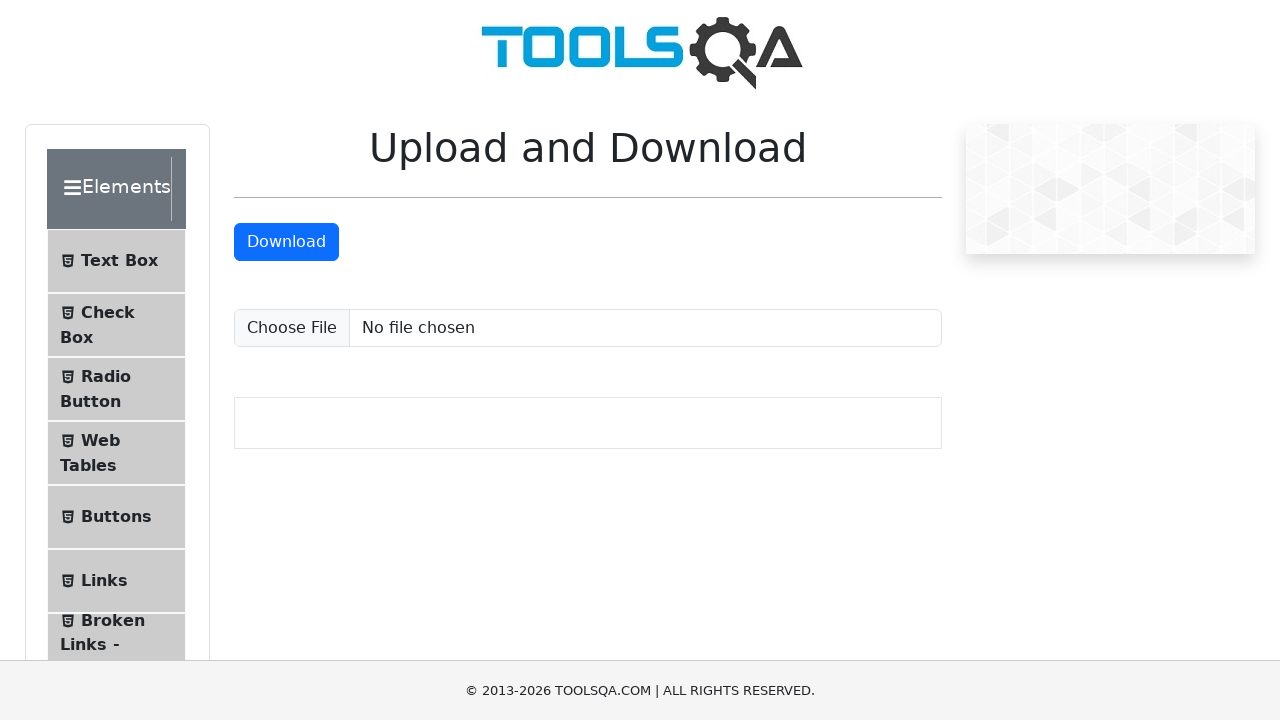

Clicked download button to initiate file download at (286, 242) on #downloadButton
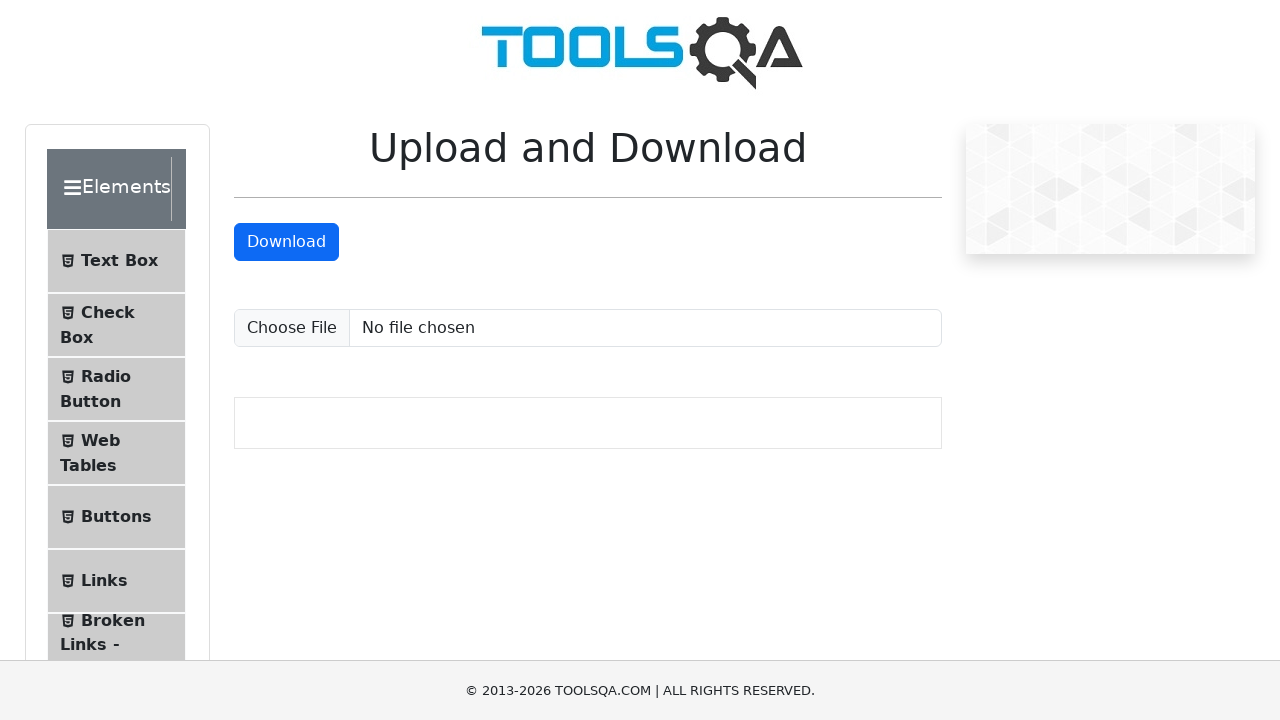

Clicked download button and waited for download to complete at (286, 242) on #downloadButton
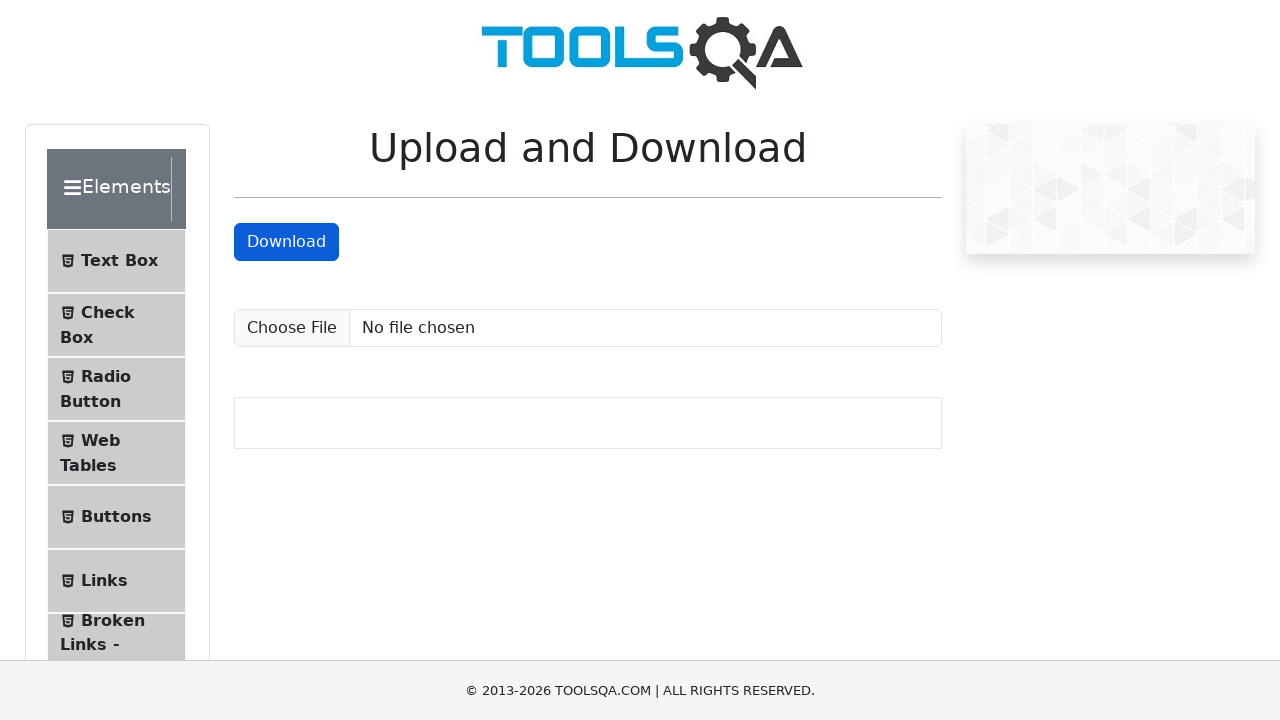

Retrieved download object from download event
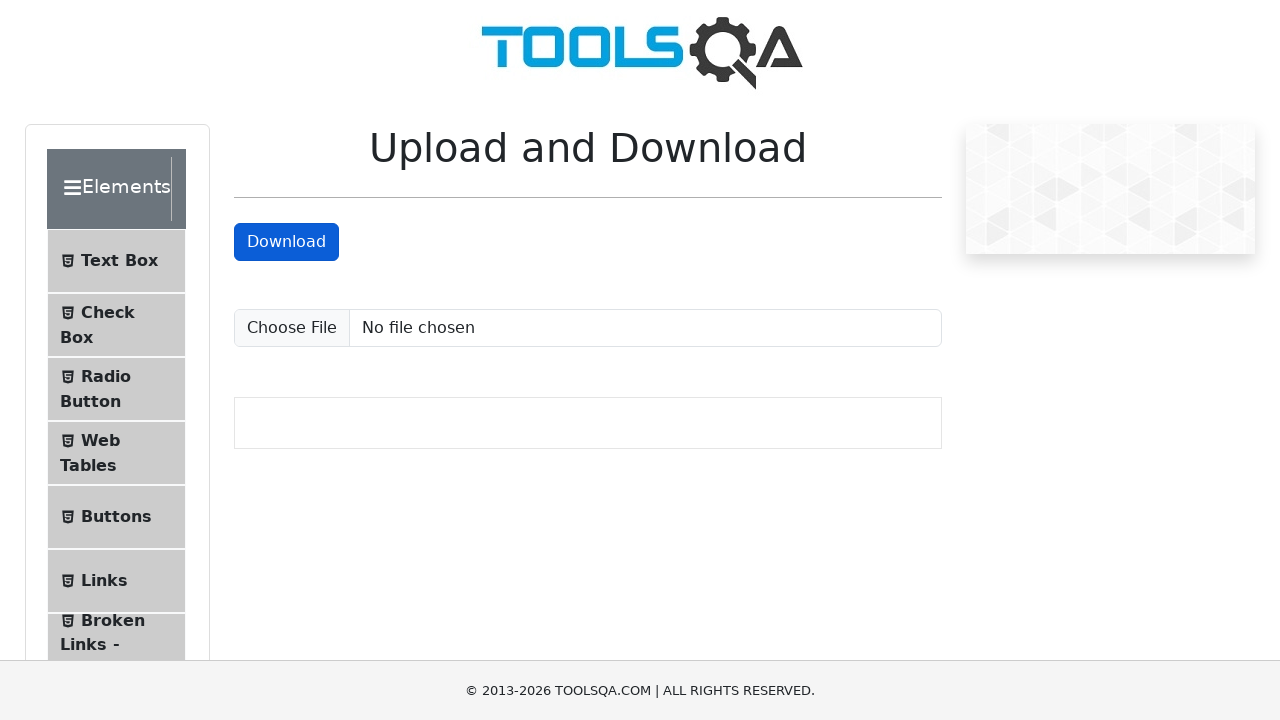

Verified download completed: sampleFile.jpeg
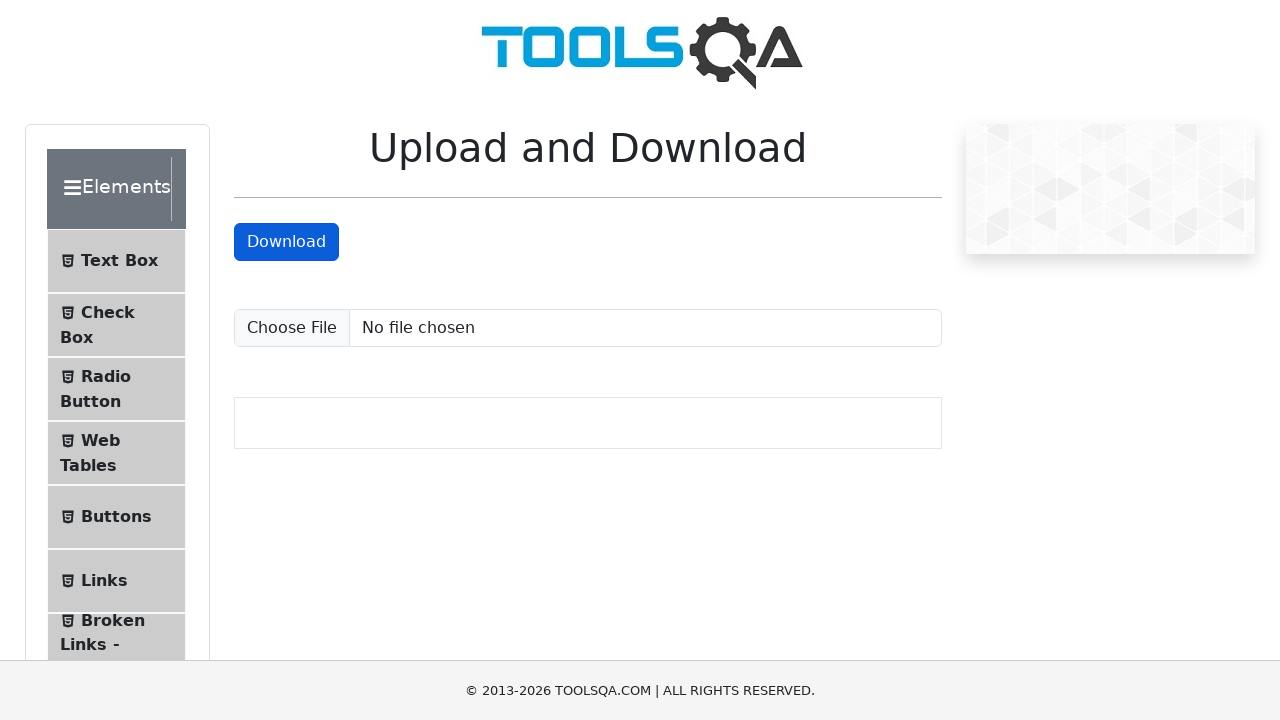

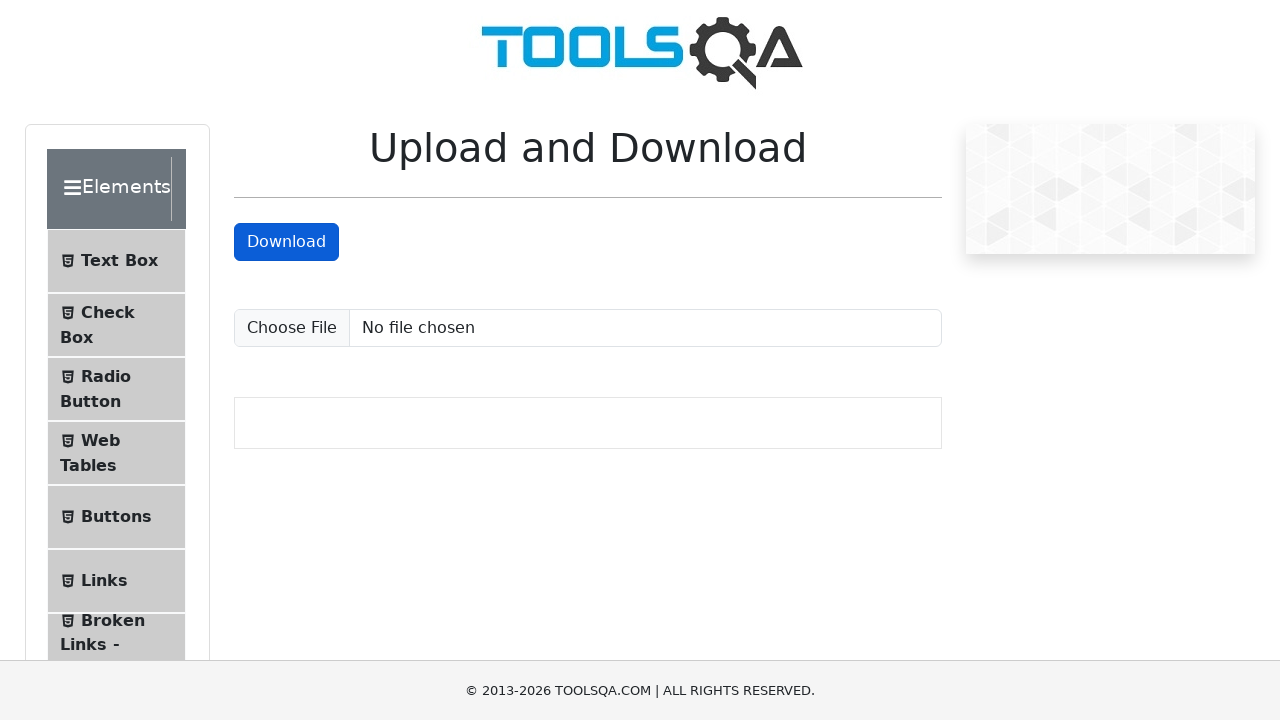